Tests right-click context menu functionality by performing a right-click action, clicking on a menu option, and verifying an element exists on the resulting page in a new window

Starting URL: https://popageorgianvictor.github.io/PUBLISHED-WEBPAGES/right_click_menu

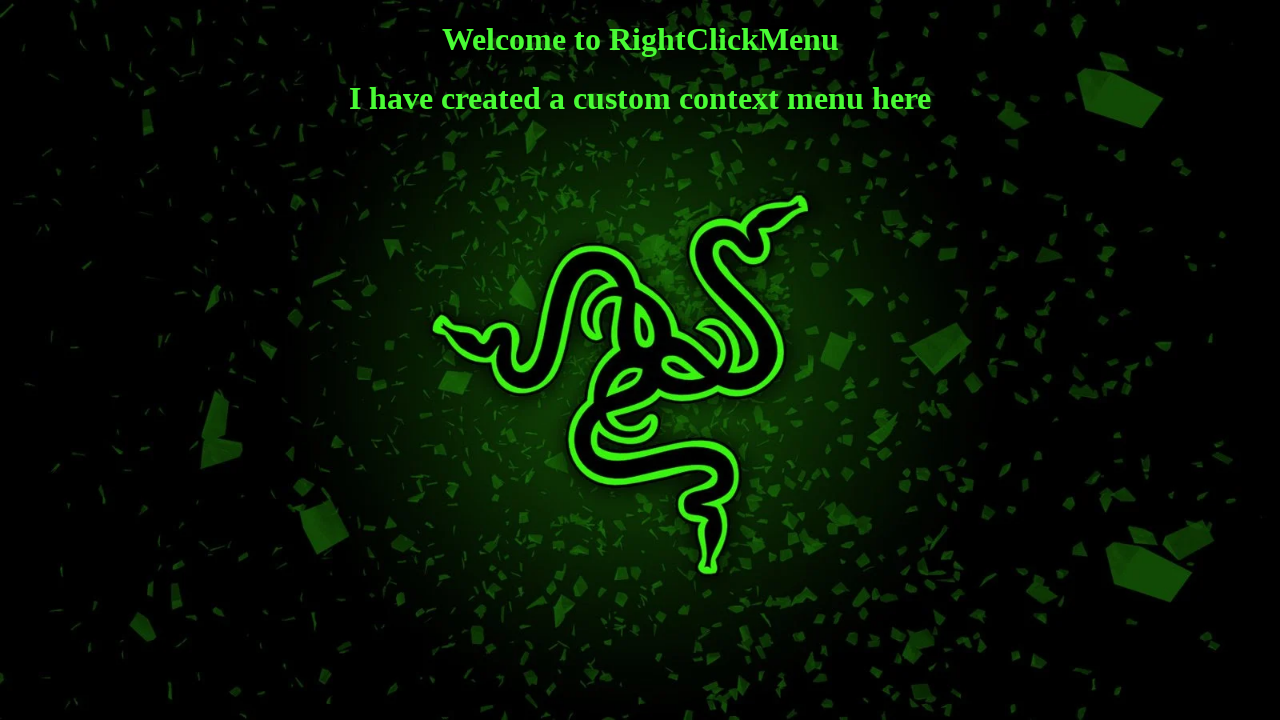

Right-clicked on page body to open context menu at (640, 69) on body
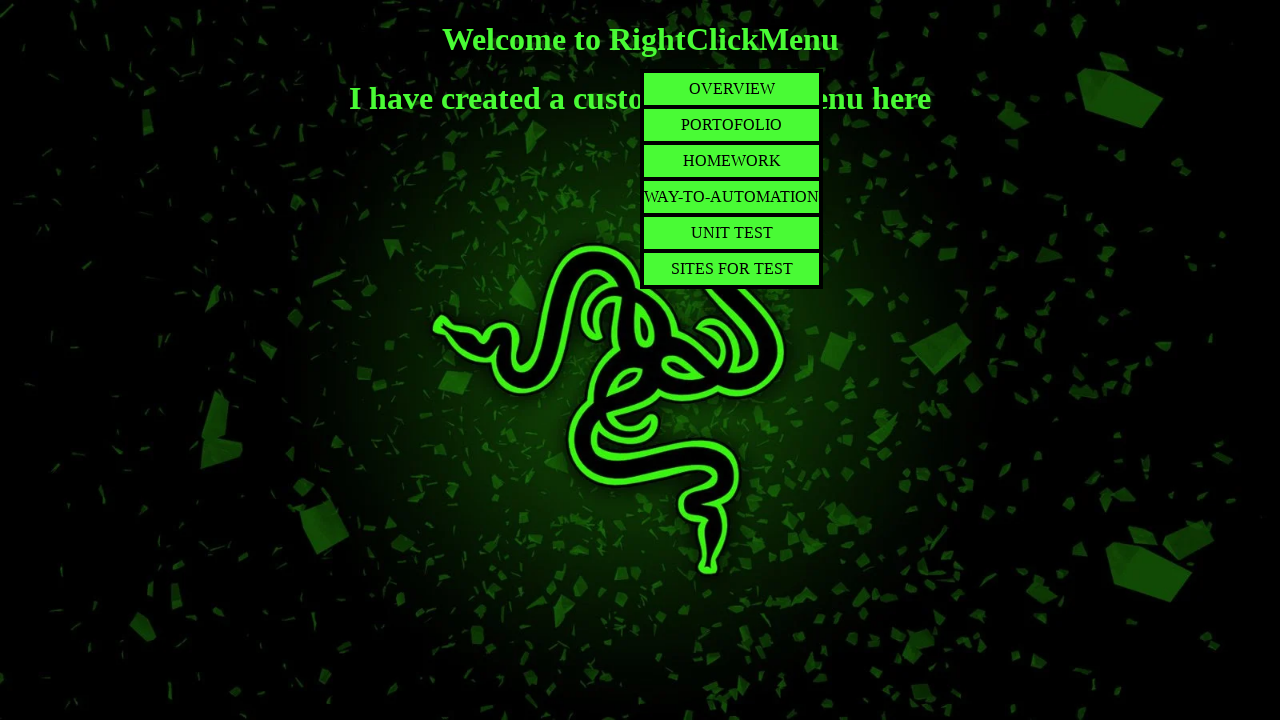

Clicked context menu link at (732, 88) on #contextMenu a
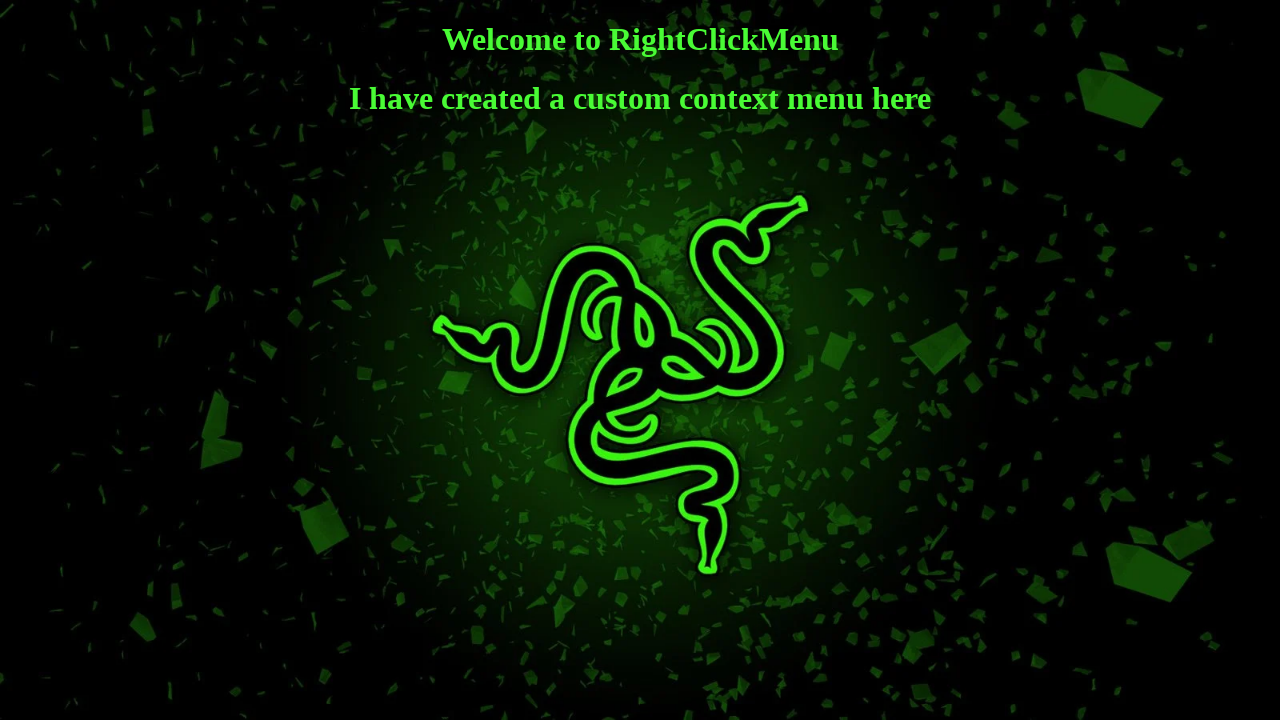

New page/tab detected
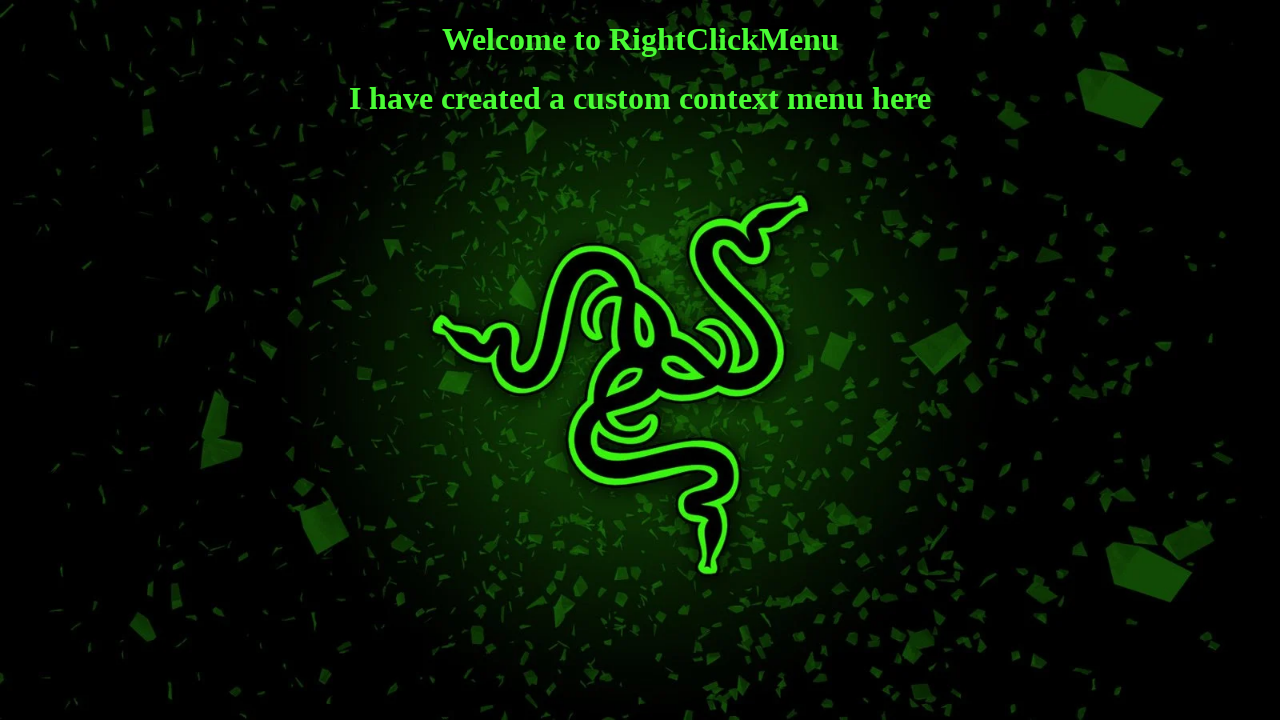

New page loaded completely
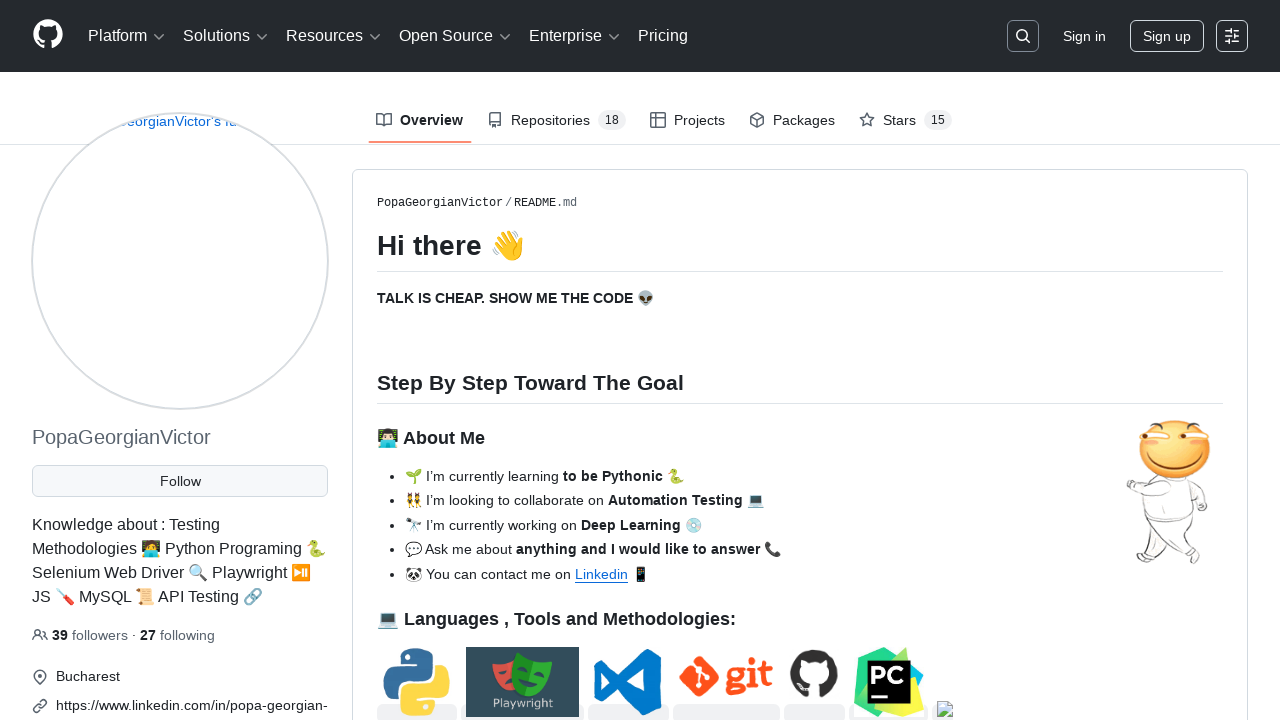

Verified PORTOFOLIO link exists on new page
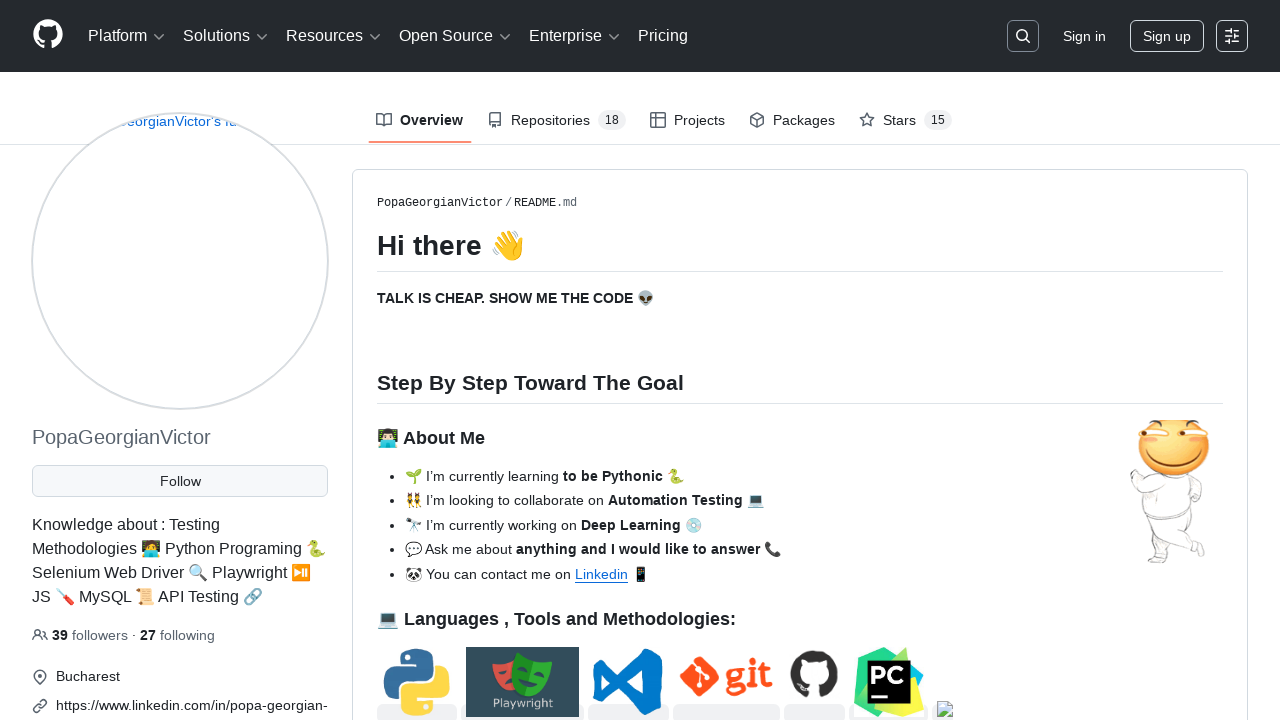

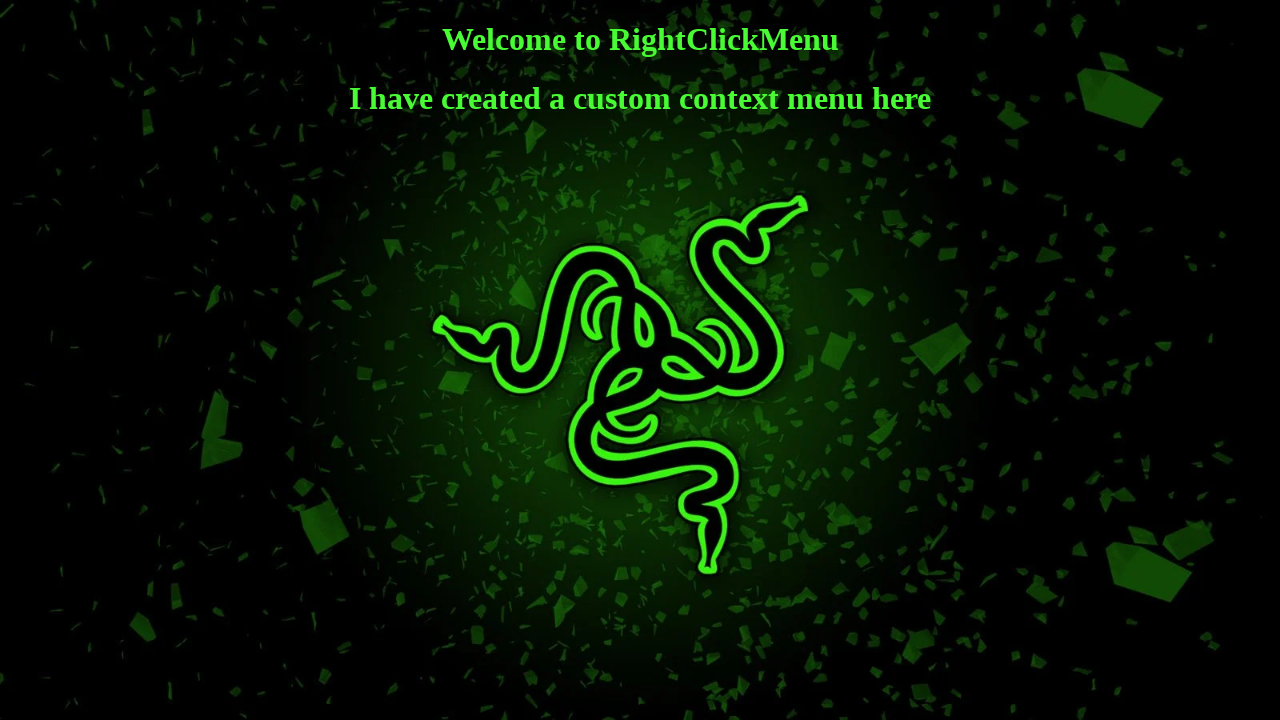